Navigates to the MrReddy Automation playground page to verify it loads correctly

Starting URL: https://mrreddyautomation.com/playground/

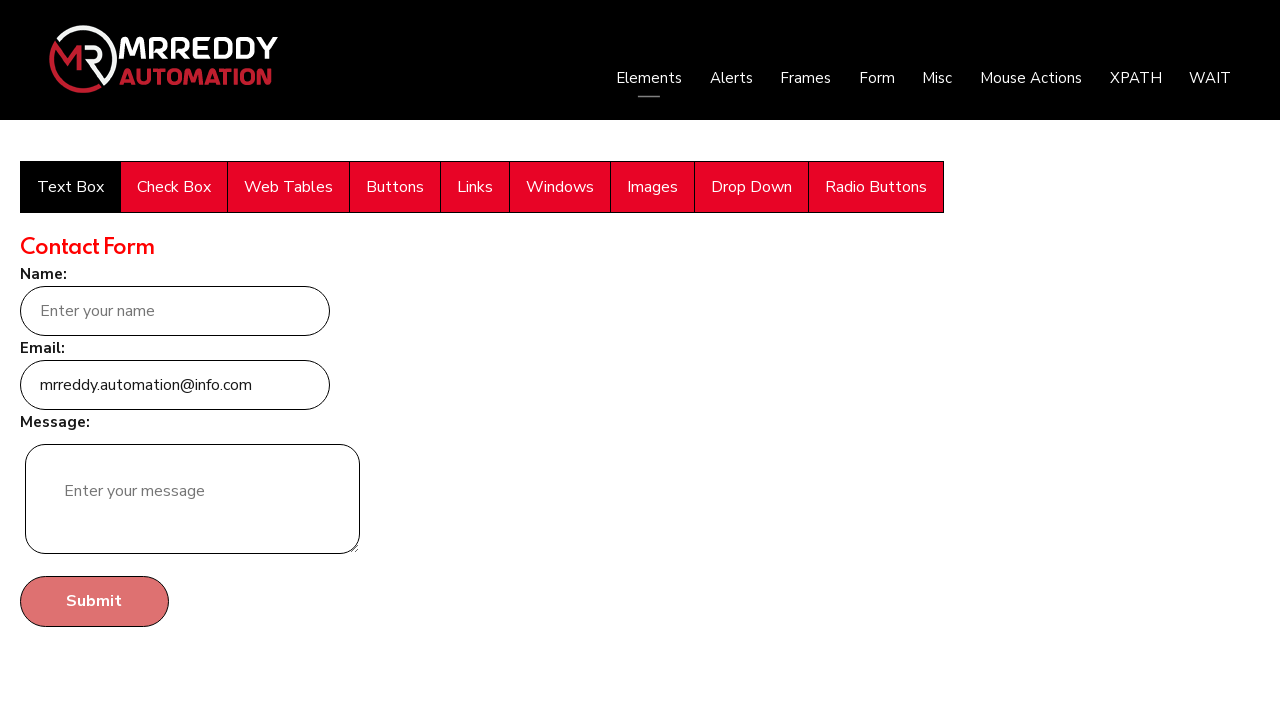

Waited for page DOM to fully load
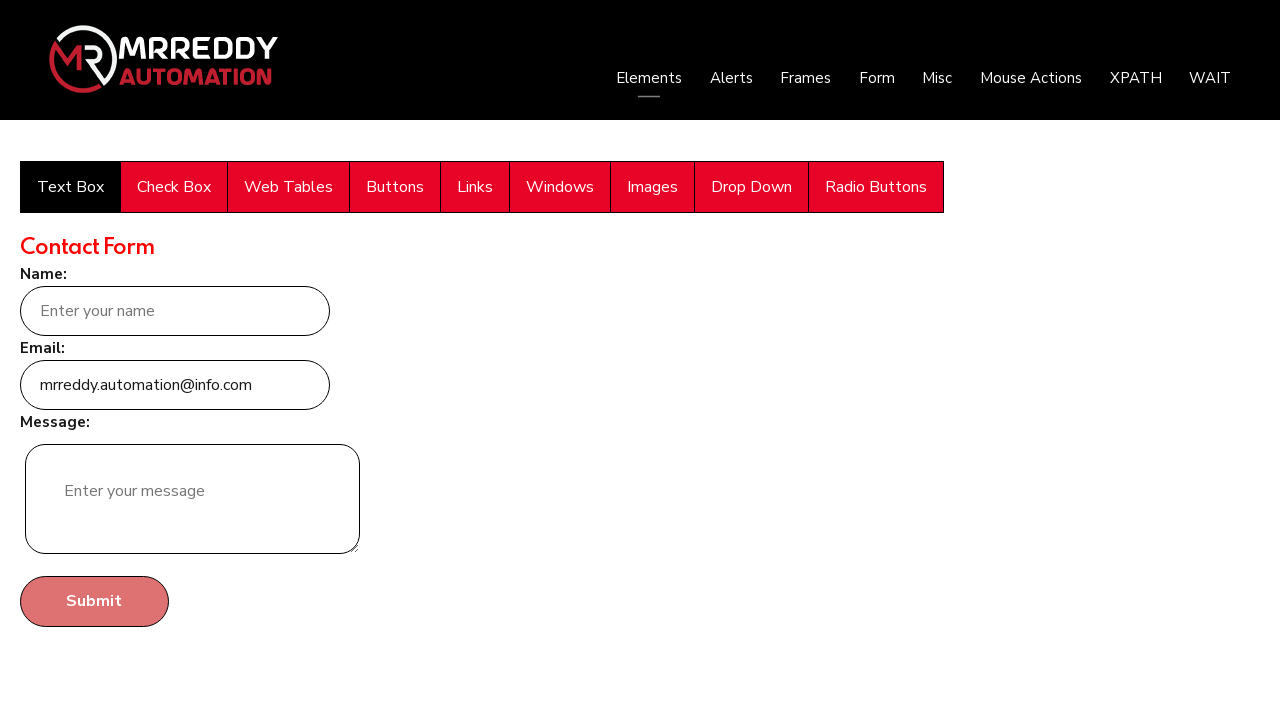

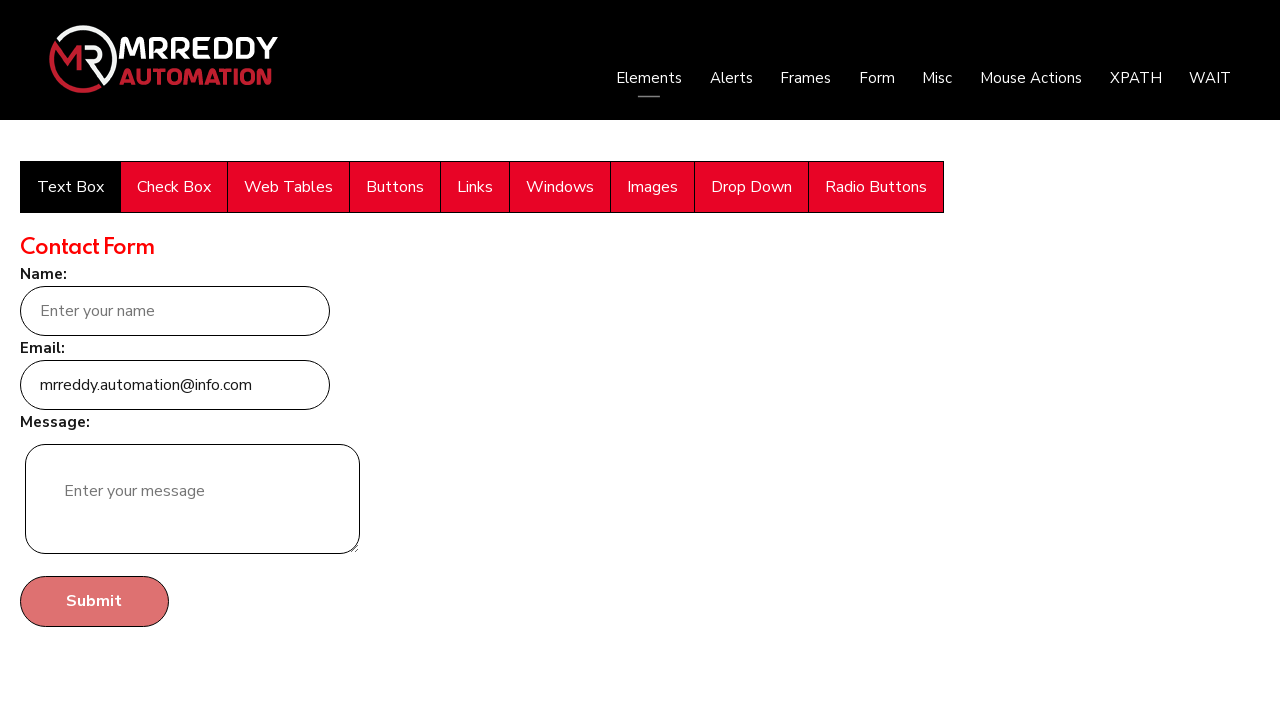